Tests radio button selection by clicking on the label text for gender selection and verifying the correct radio button is selected

Starting URL: https://testotomasyonu.com/form

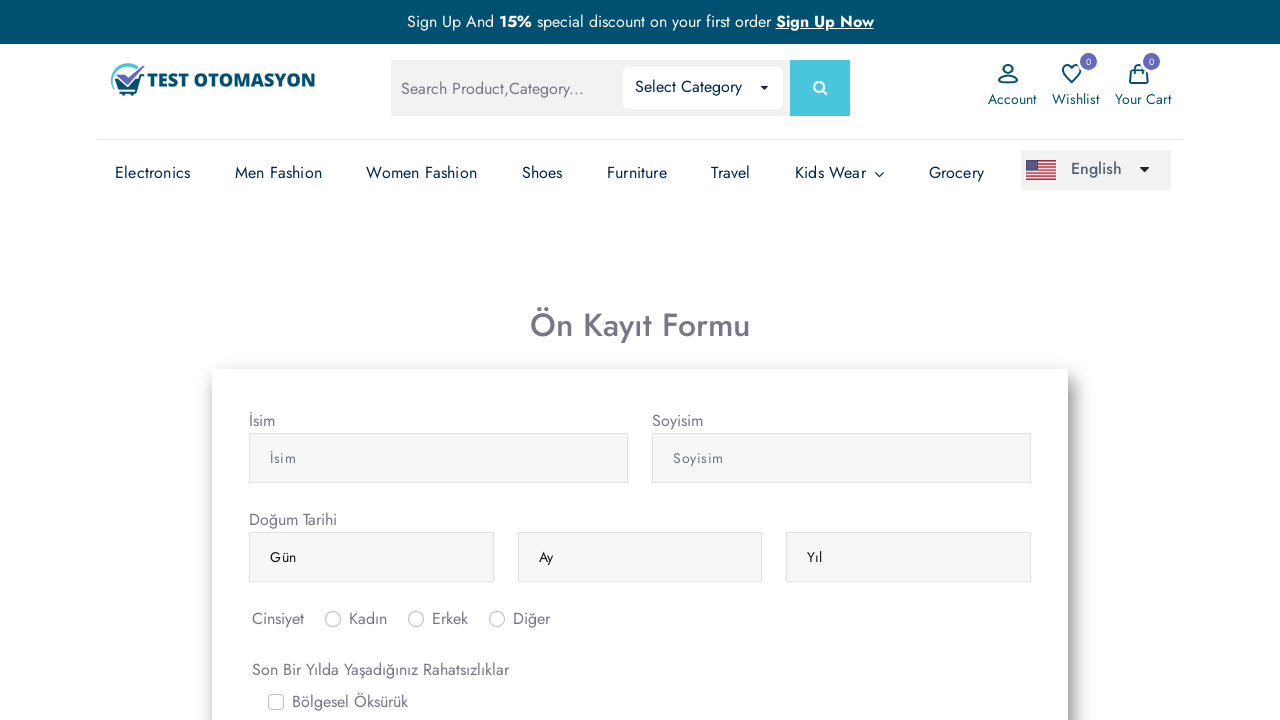

Clicked on male gender label to select the radio button at (450, 619) on label[for='inlineRadio2']
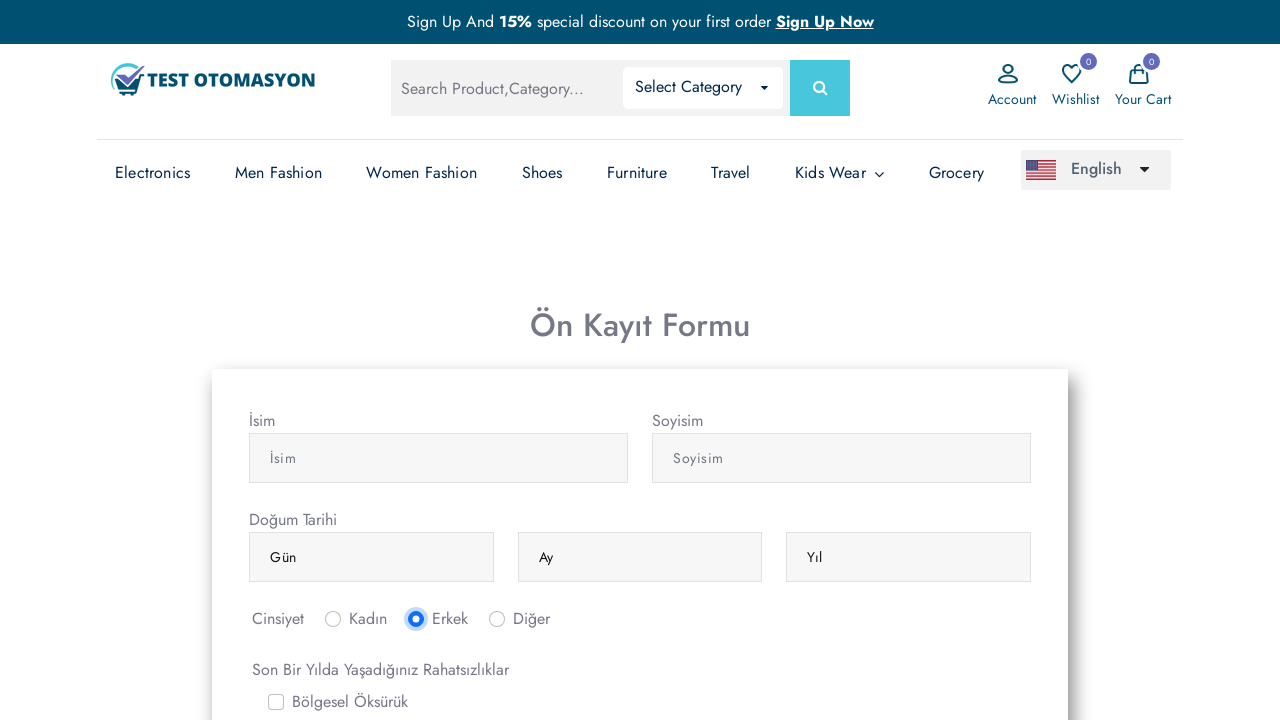

Verified that male radio button is selected
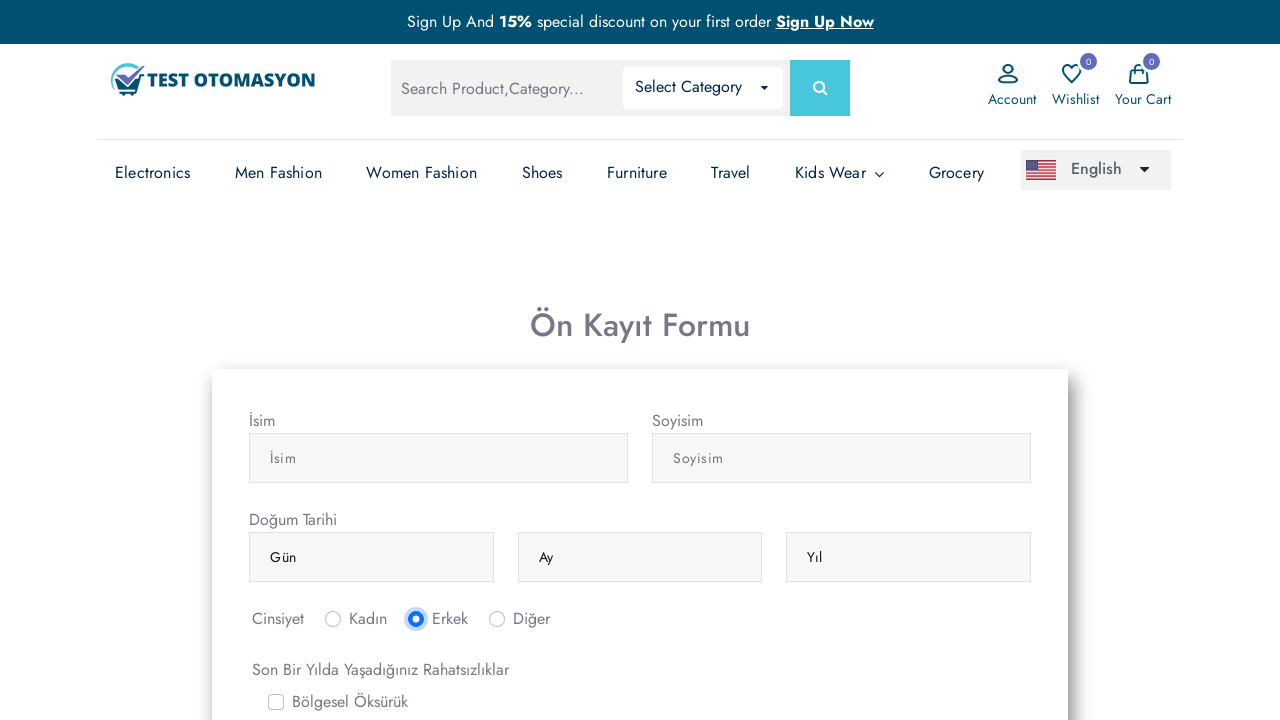

Verified that female radio button is not selected
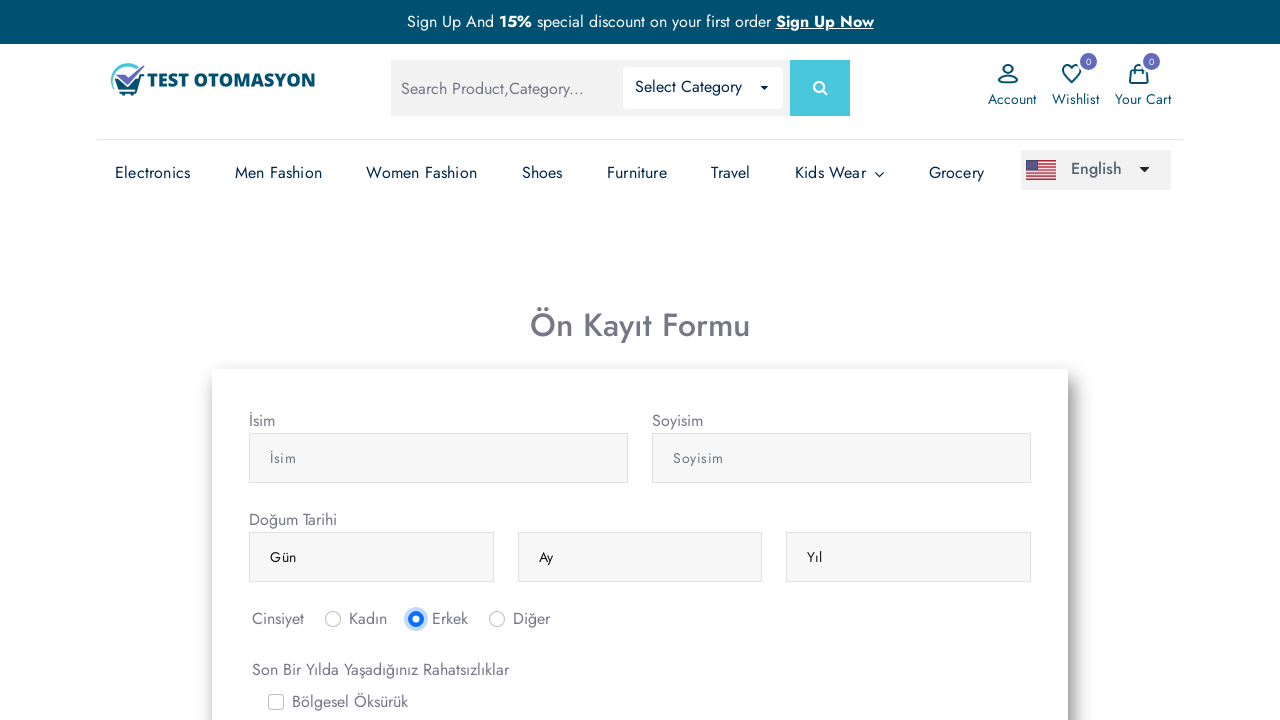

Verified that other radio button is not selected
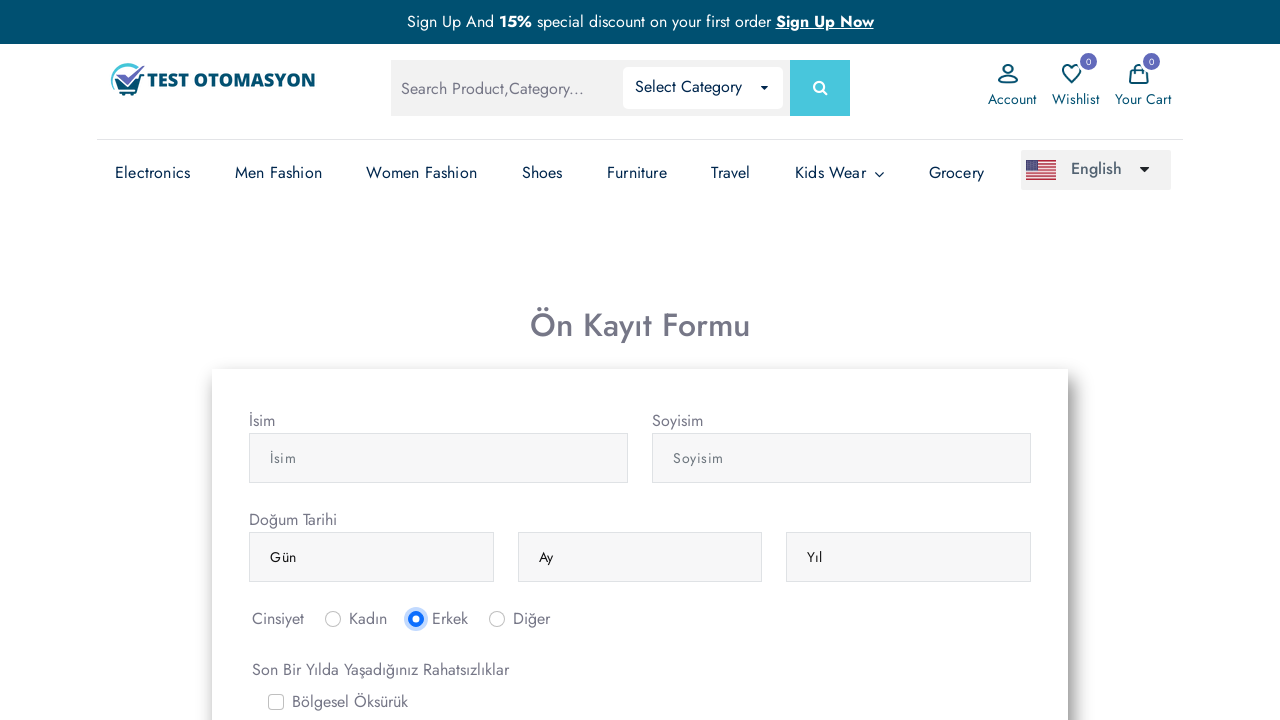

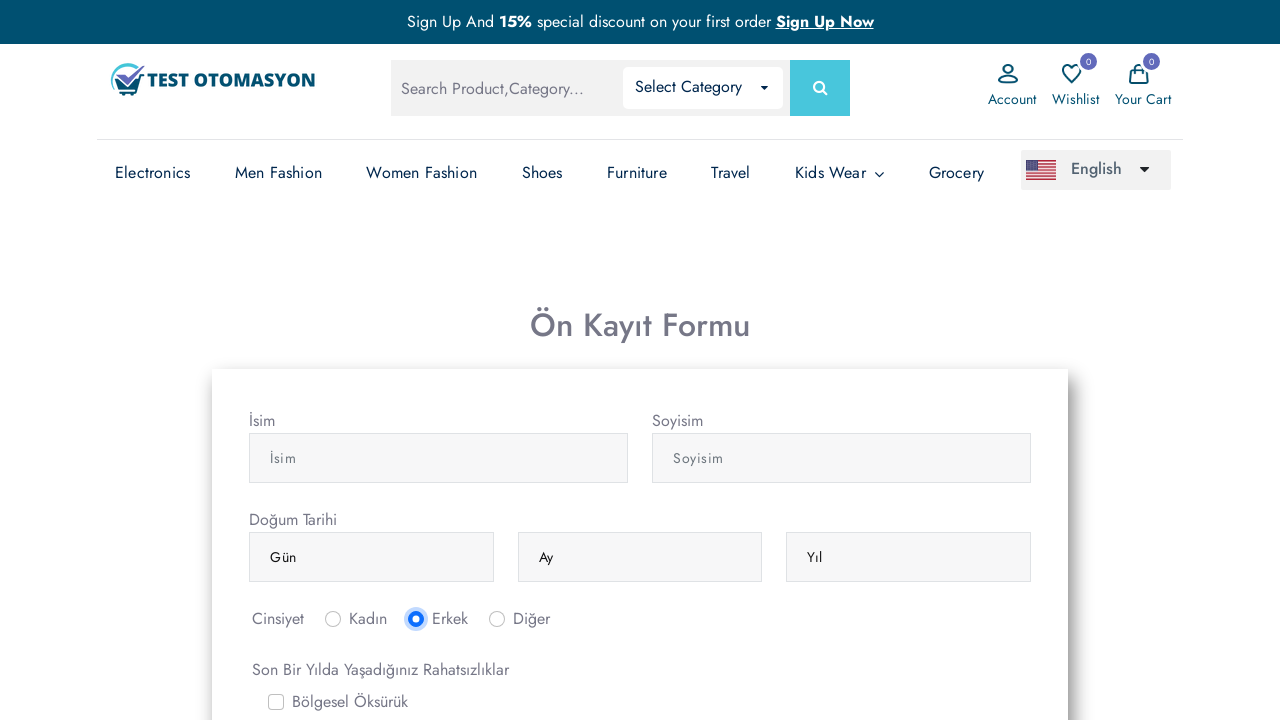